Tests the Customer Stories navigation link by clicking it and verifying the Customer Stories heading is visible

Starting URL: https://blog.hubtel.com/

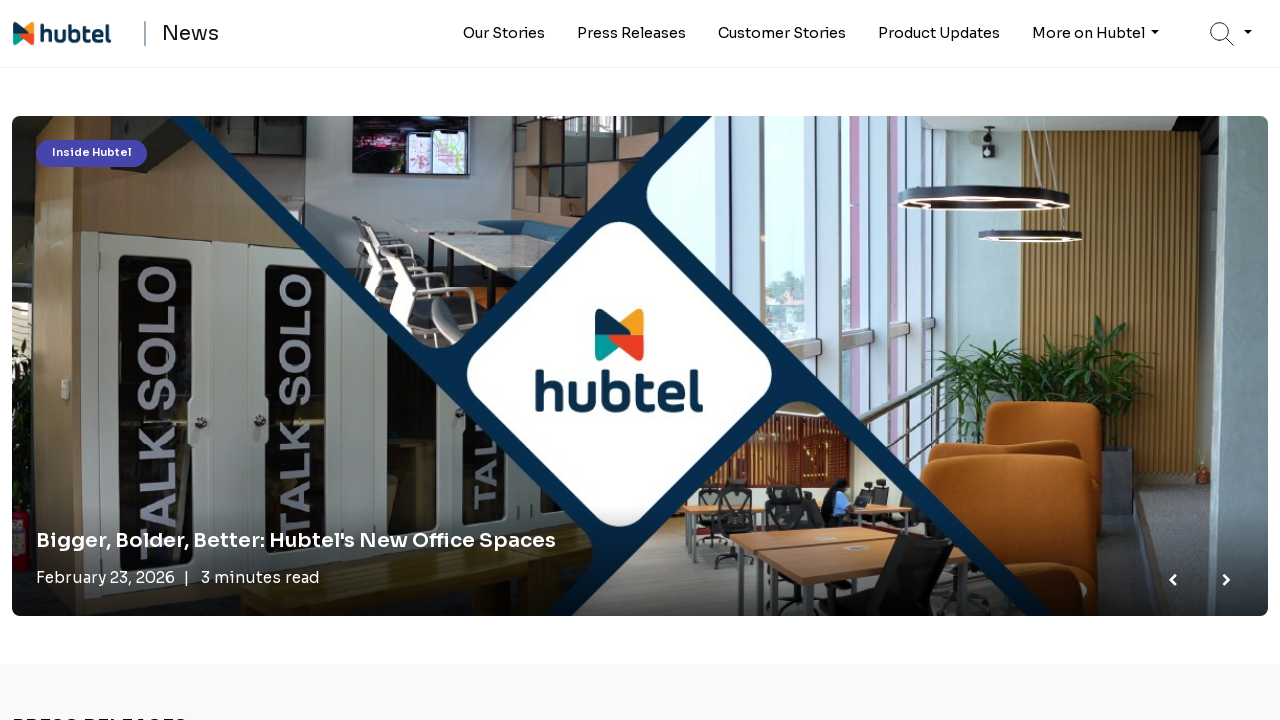

Clicked Customer Stories navigation link at (782, 33) on internal:role=link[name="Customer Stories"i] >> nth=0
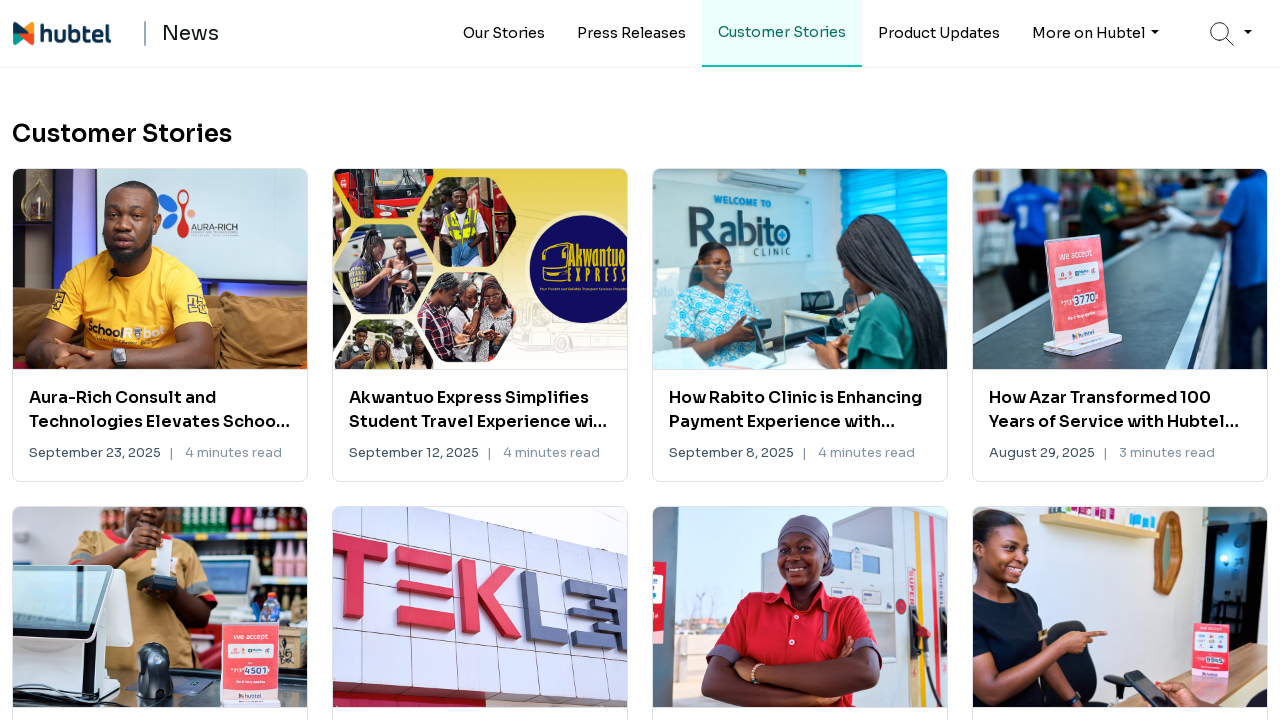

Customer Stories heading is visible
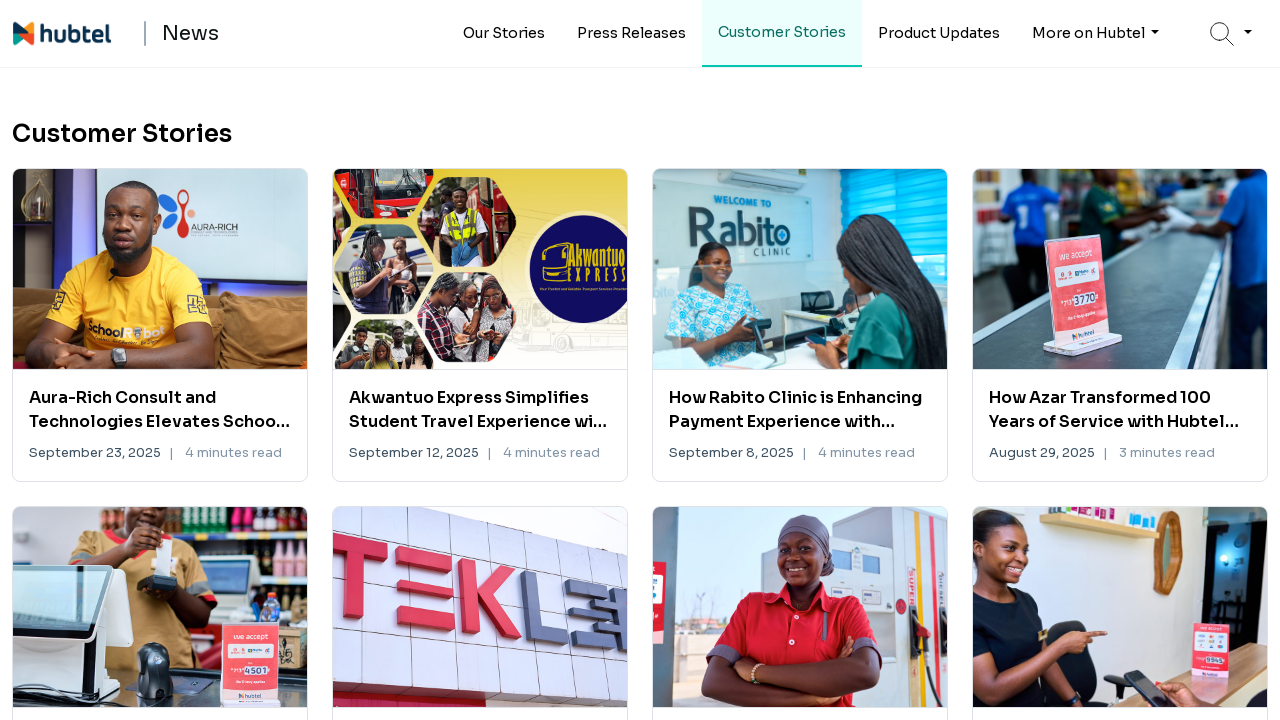

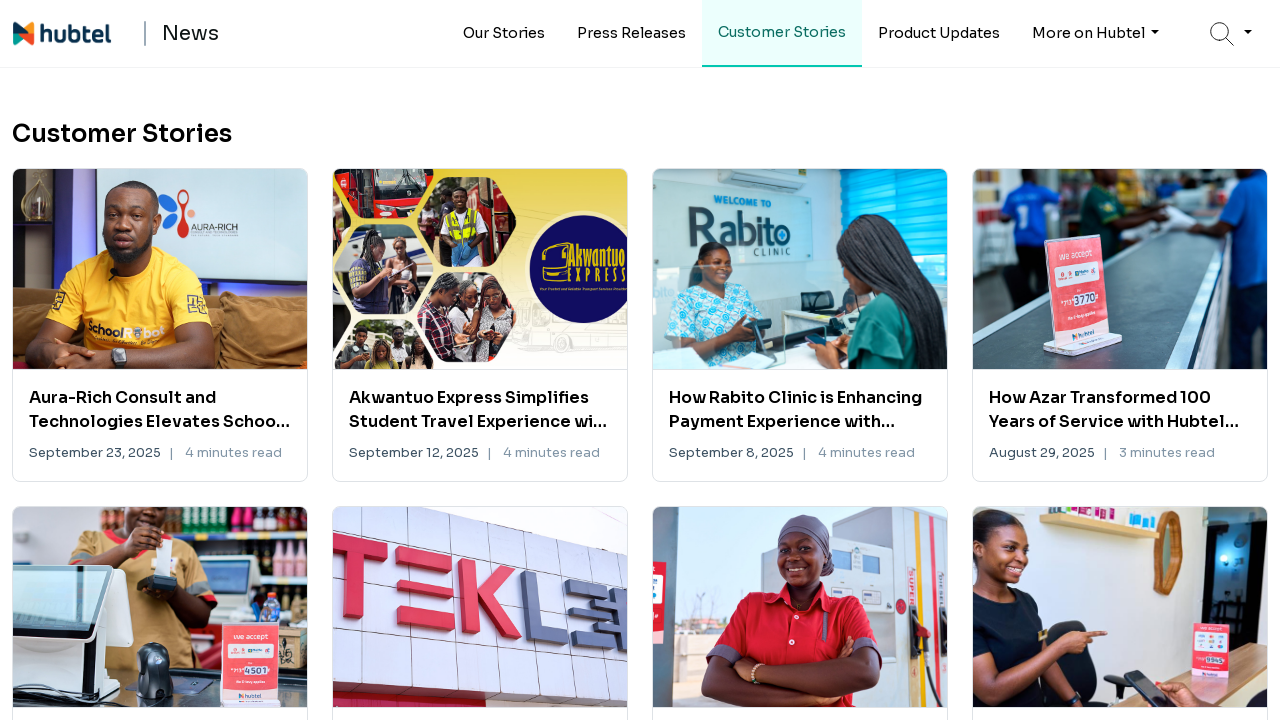